Tests navigation to the "Where To Start" page and verifies the h1 header text

Starting URL: https://www.w3schools.com/

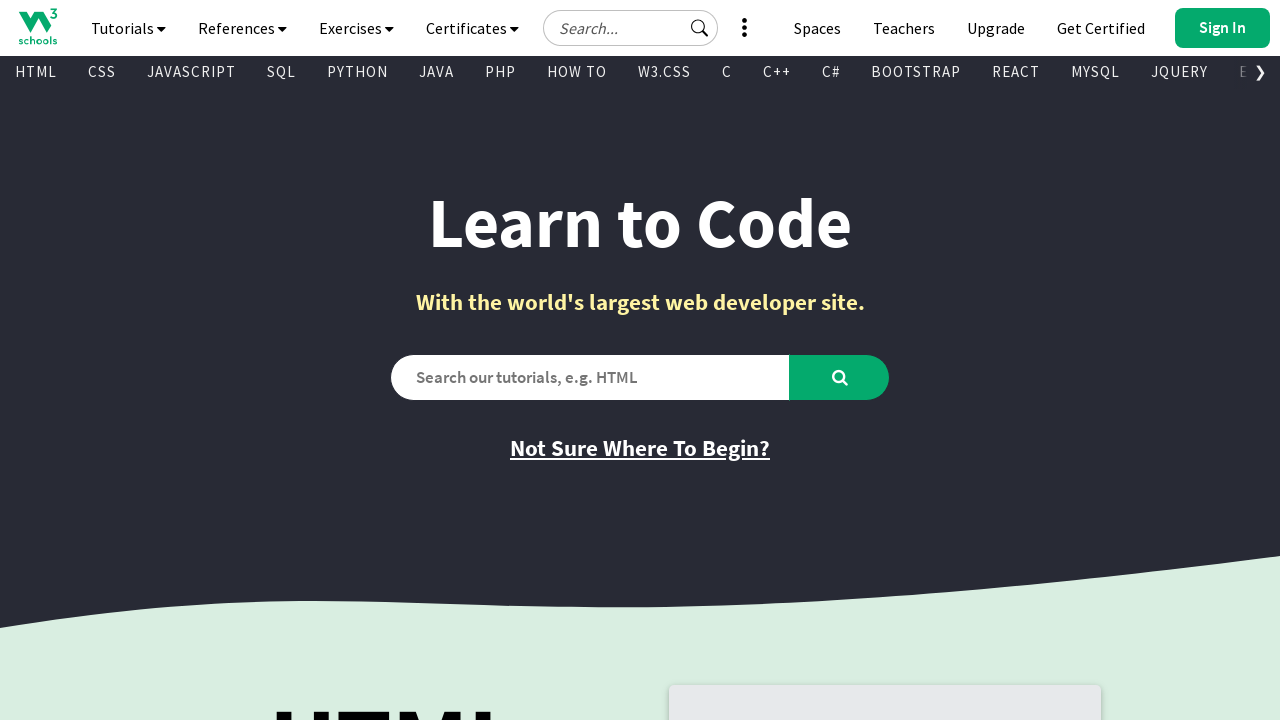

Clicked on 'Where to Start' link at (640, 448) on xpath=//a[@href = 'where_to_start.asp']
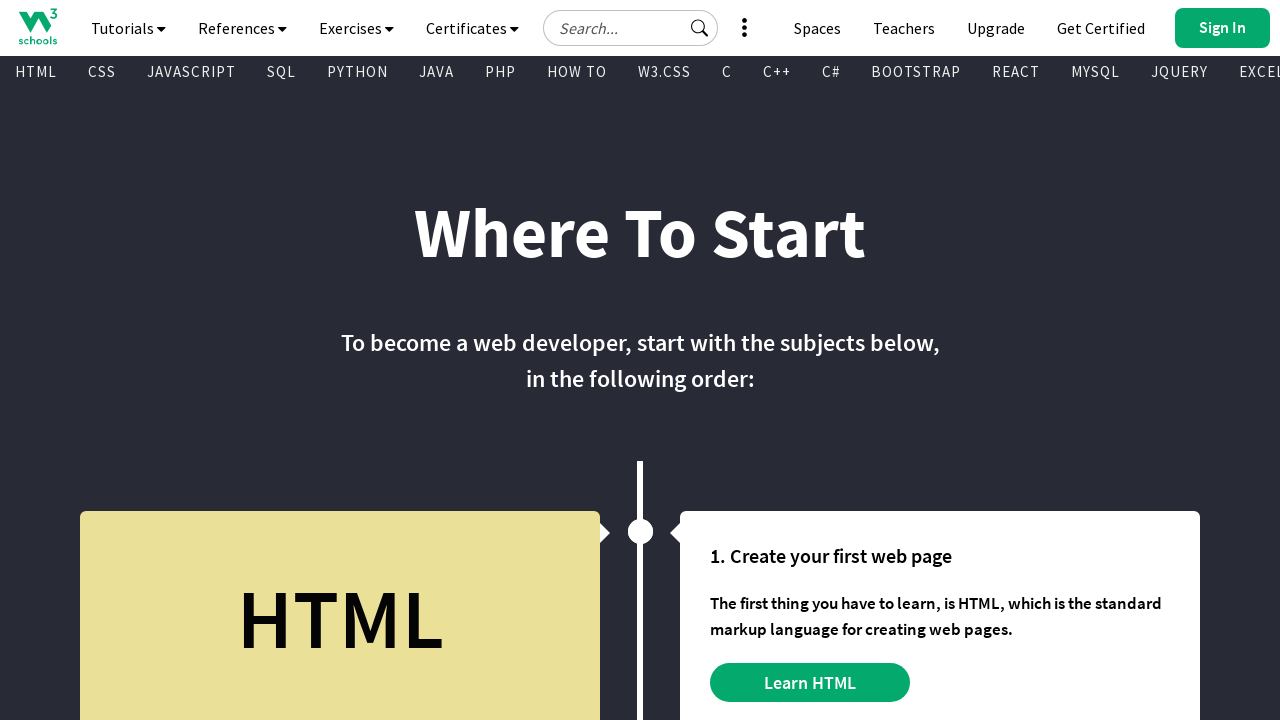

Verified h1 header 'Where To Start' is loaded
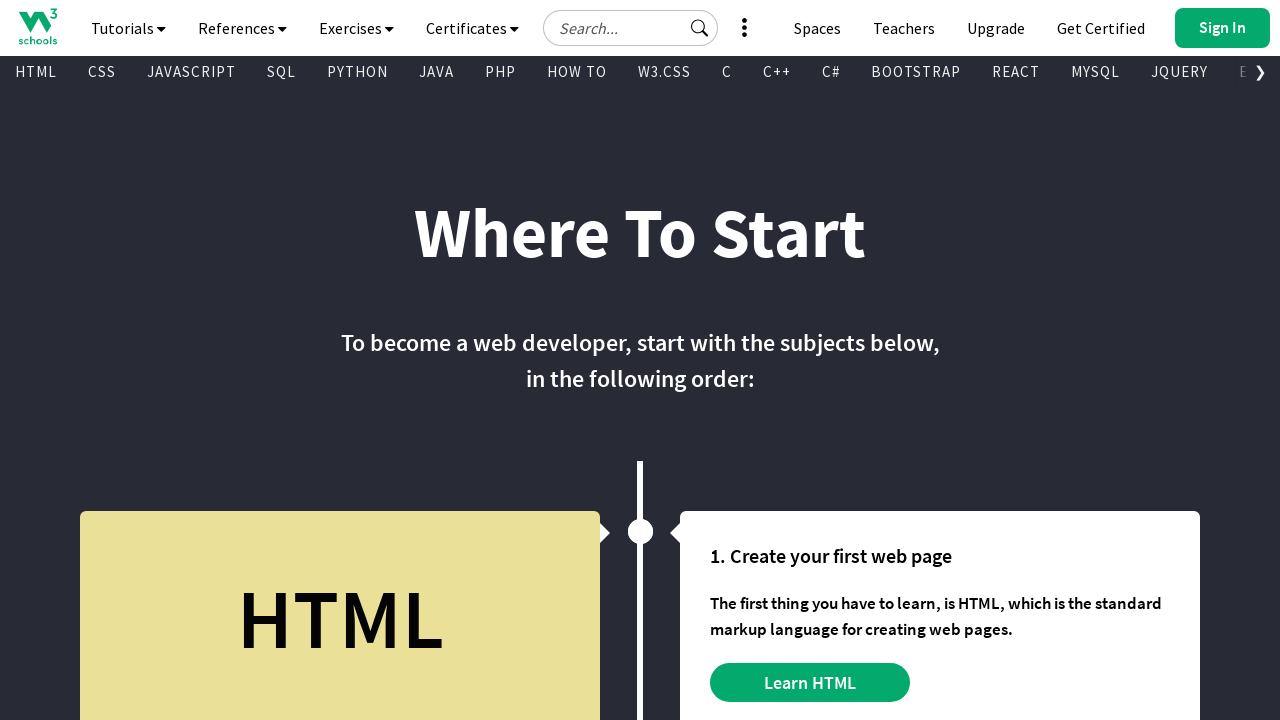

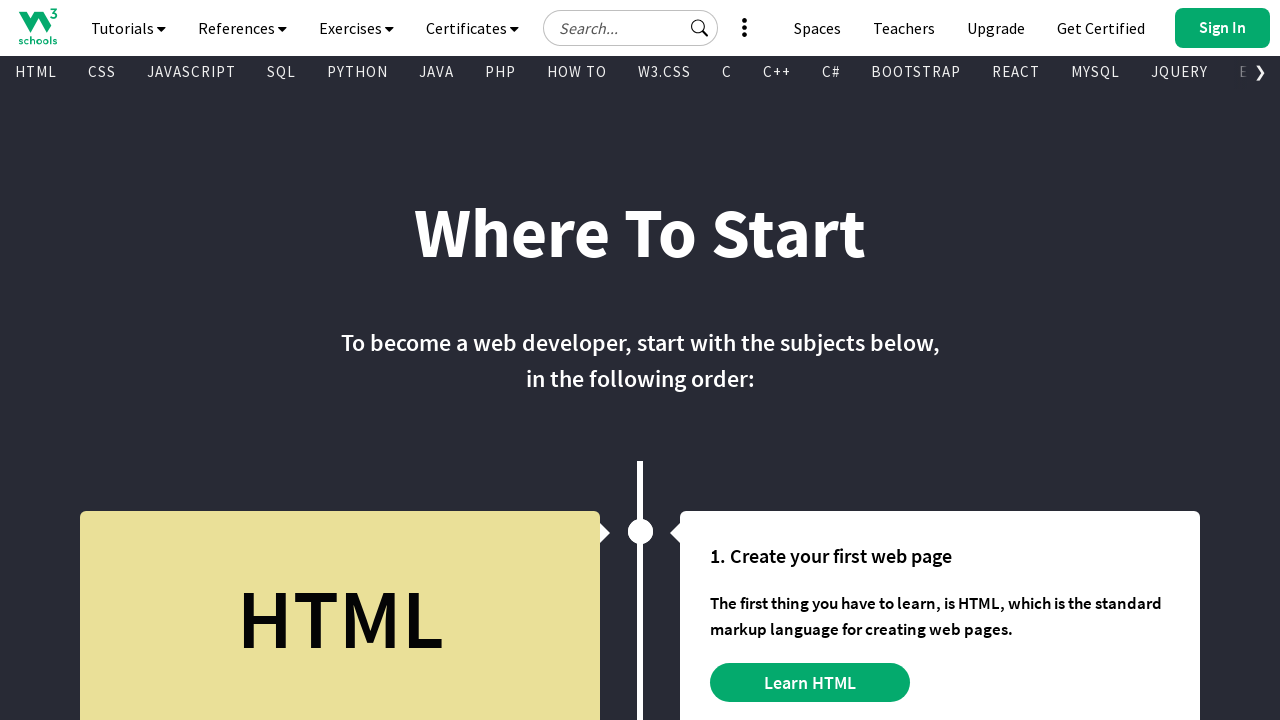